Verifies that the History Bulk search shows three input methods: By location, By coordinates, and Import

Starting URL: https://home.openweathermap.org/marketplace

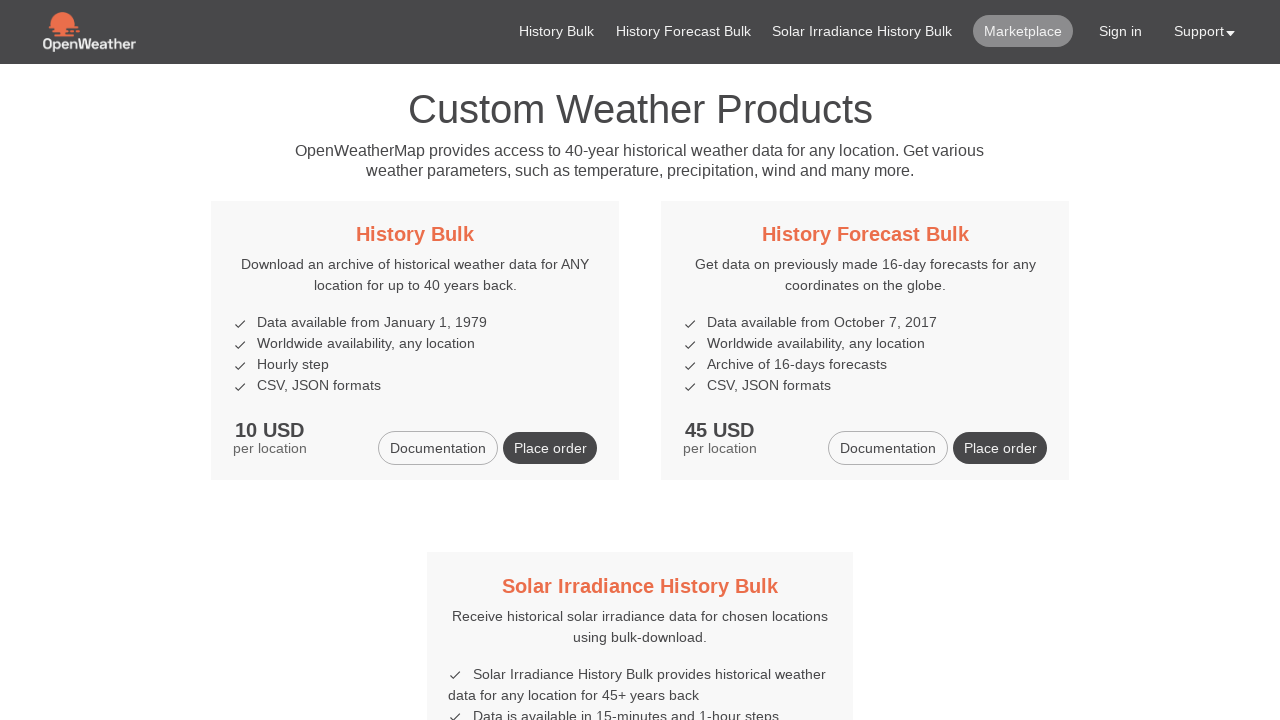

Waited for page to load with networkidle state
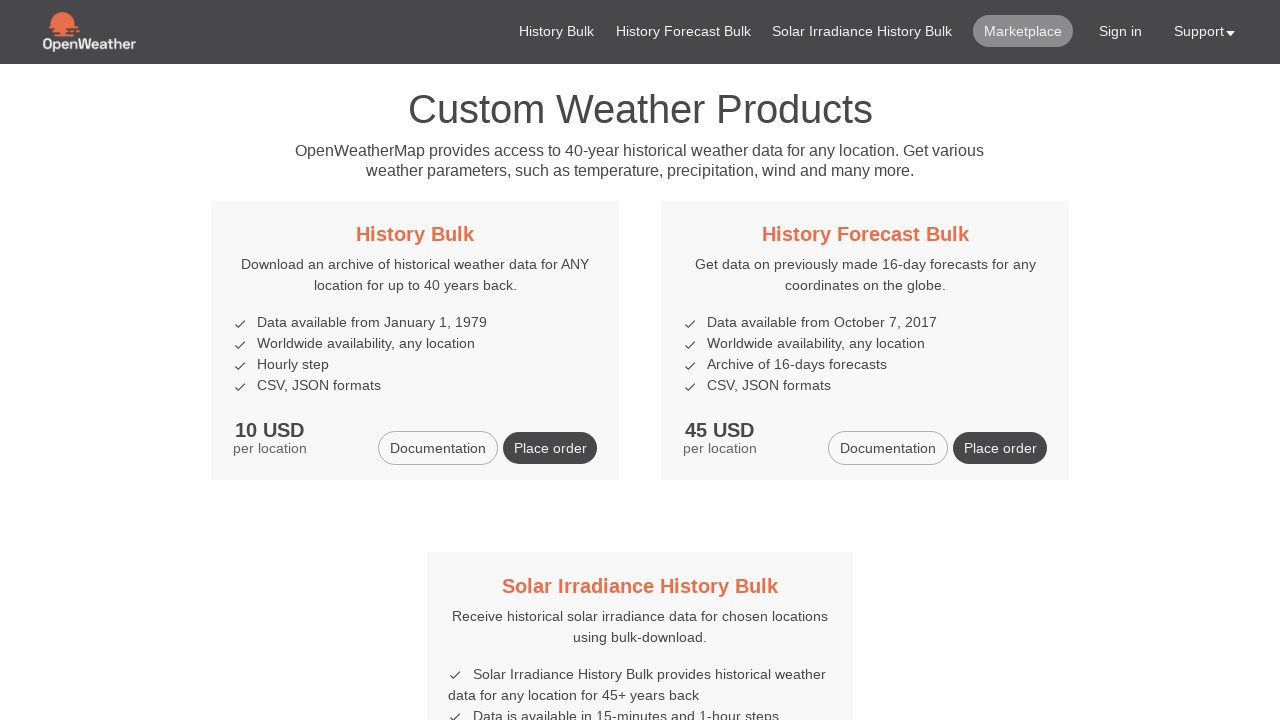

Clicked on History Bulk title at (415, 234) on xpath=//h5/a[contains(text(), 'History Bulk')]
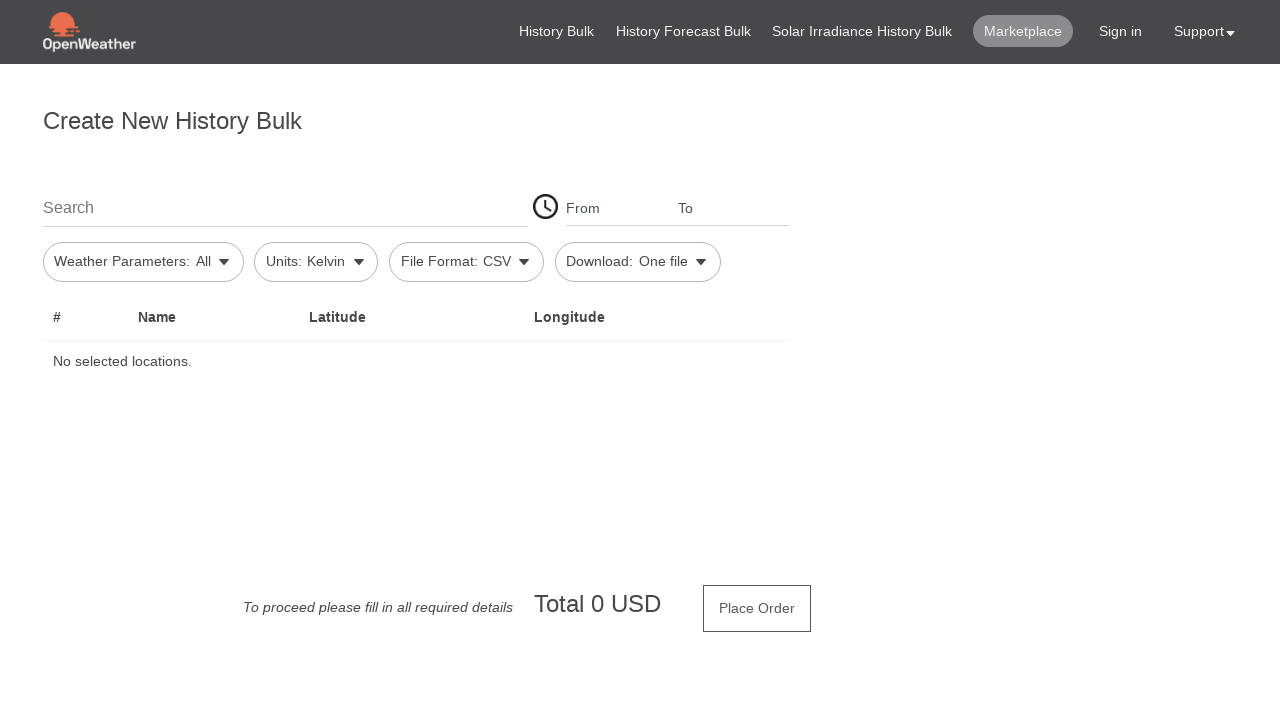

Clicked on search location field at (285, 207) on #firstSearch
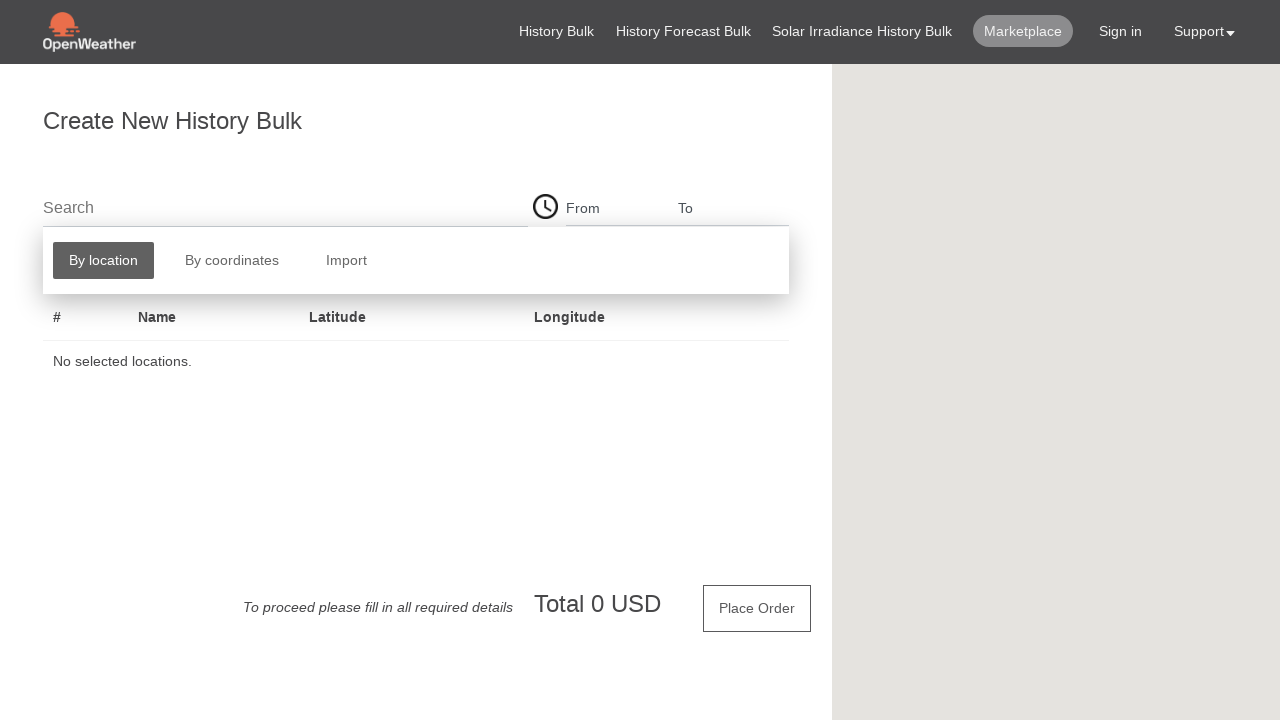

Retrieved all input method buttons from search popup
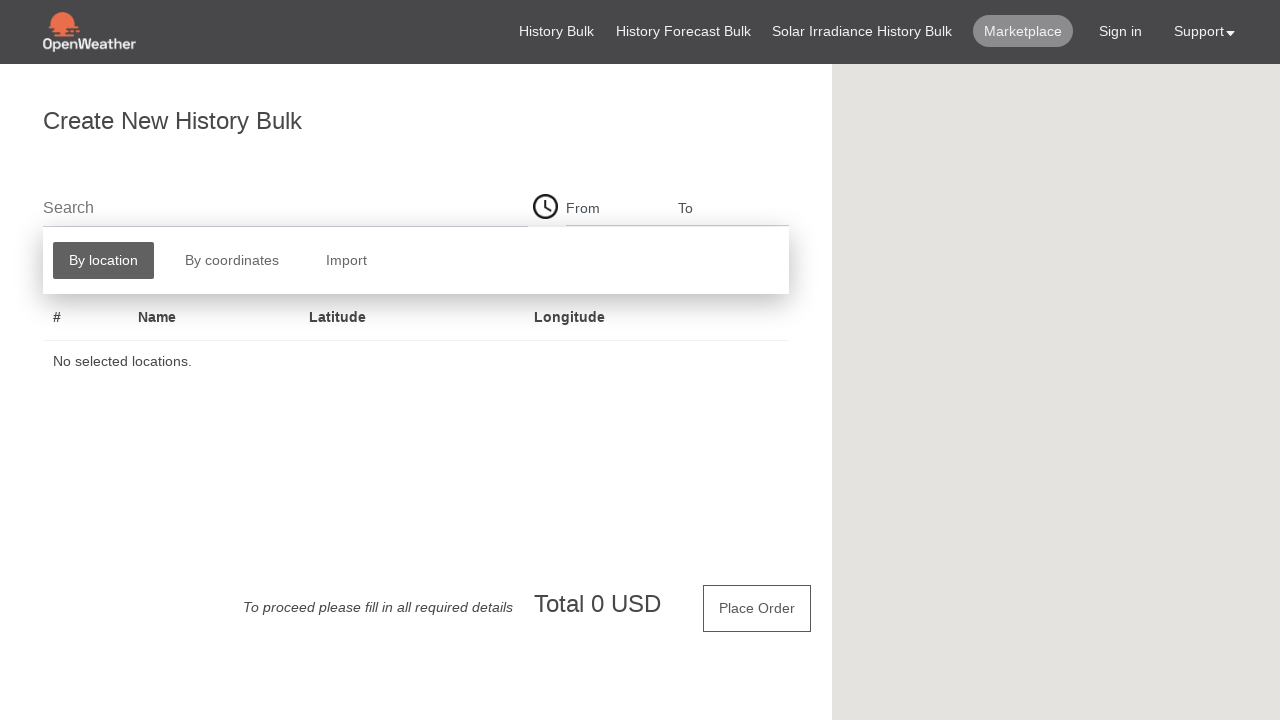

Verified that History Bulk search shows three input methods: By location, By coordinates, and Import
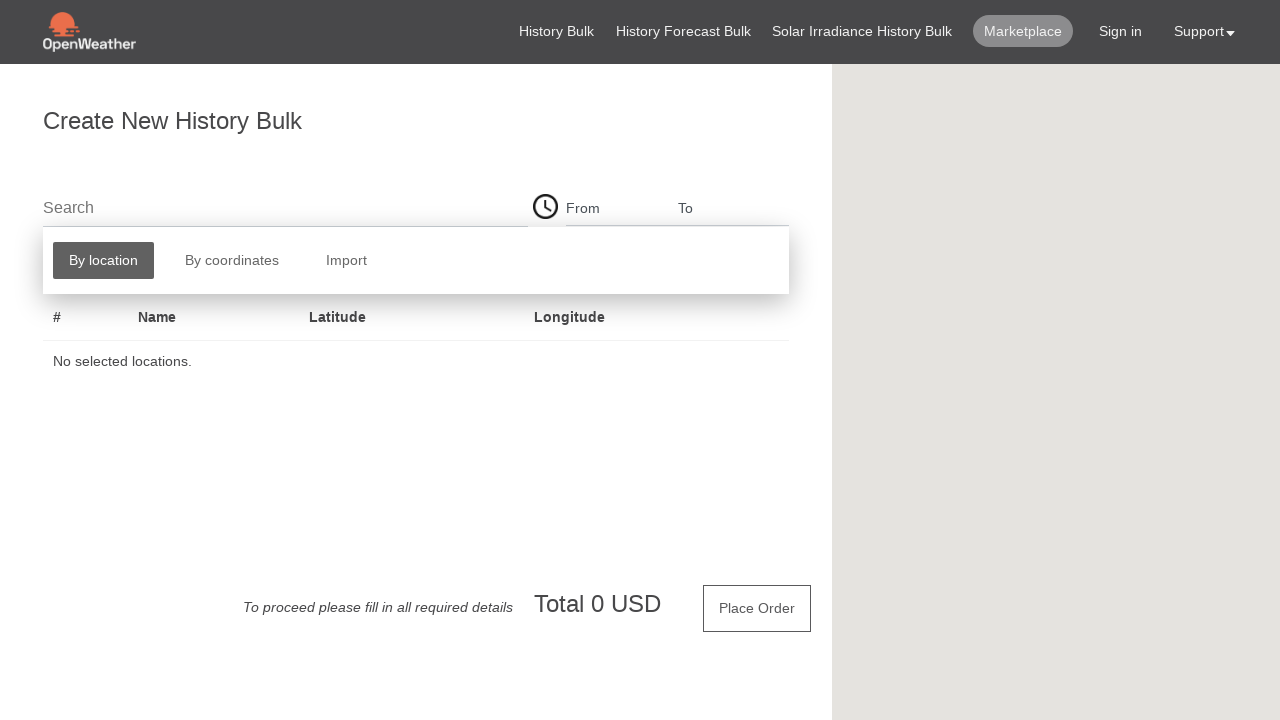

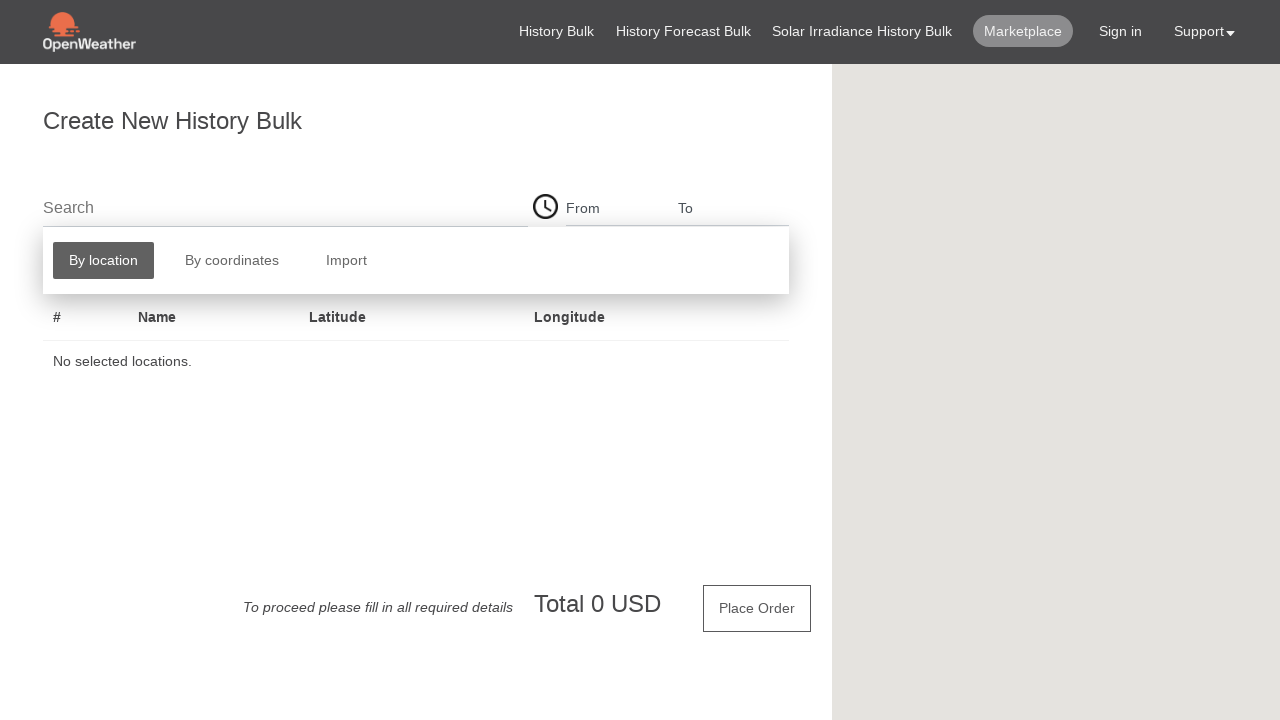